Tests autosuggest dropdown functionality by typing a partial search term and selecting a matching option from the suggestions list

Starting URL: https://rahulshettyacademy.com/dropdownsPractise/

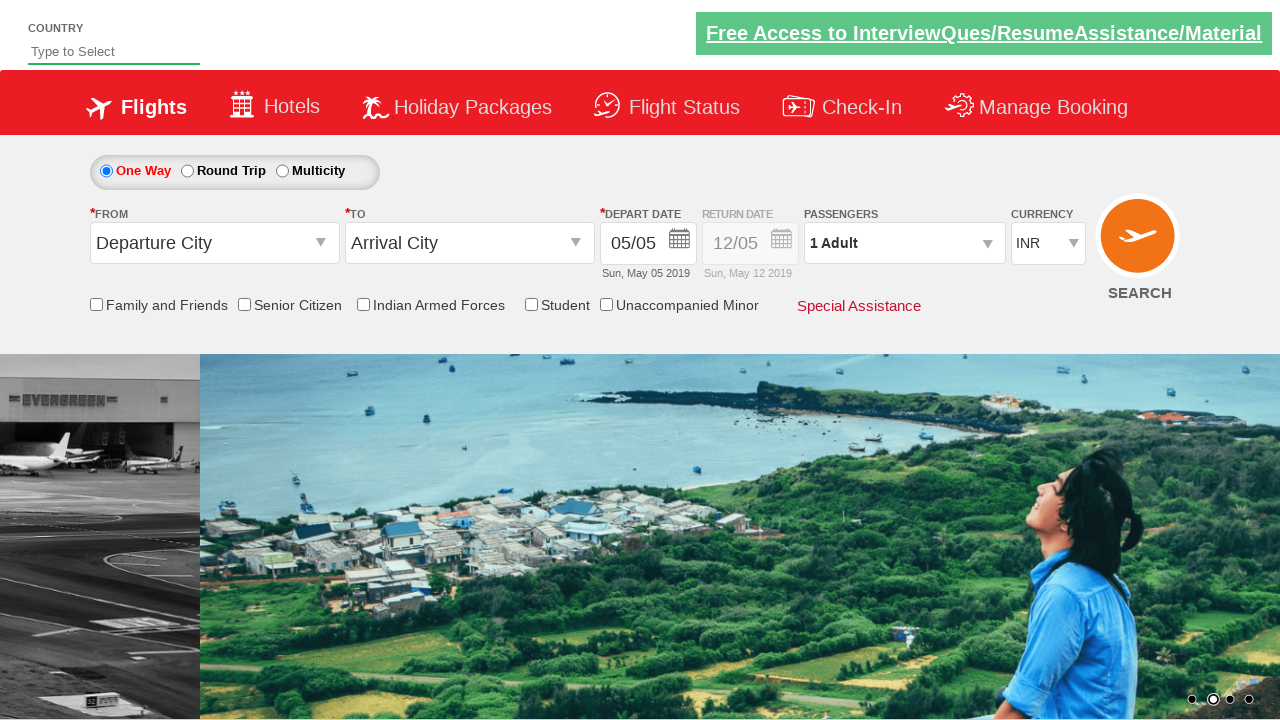

Filled autosuggest field with partial search term 'ind' on #autosuggest
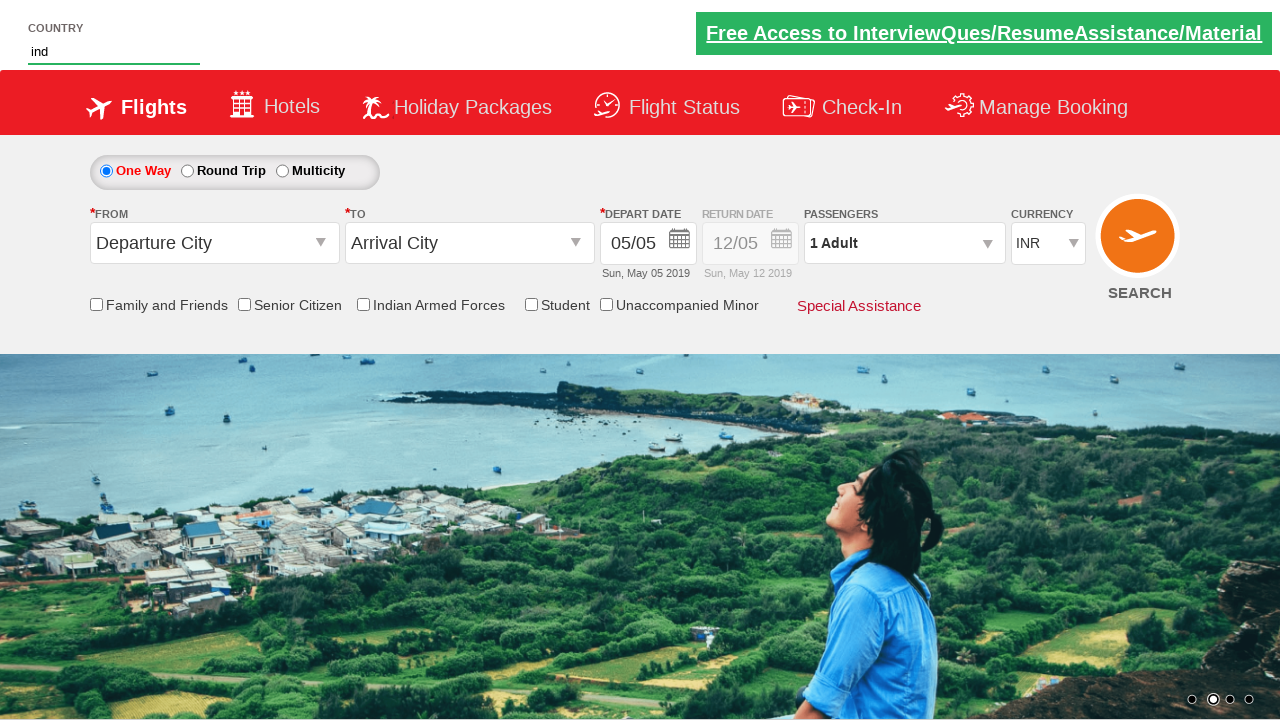

Autosuggest dropdown appeared with matching suggestions
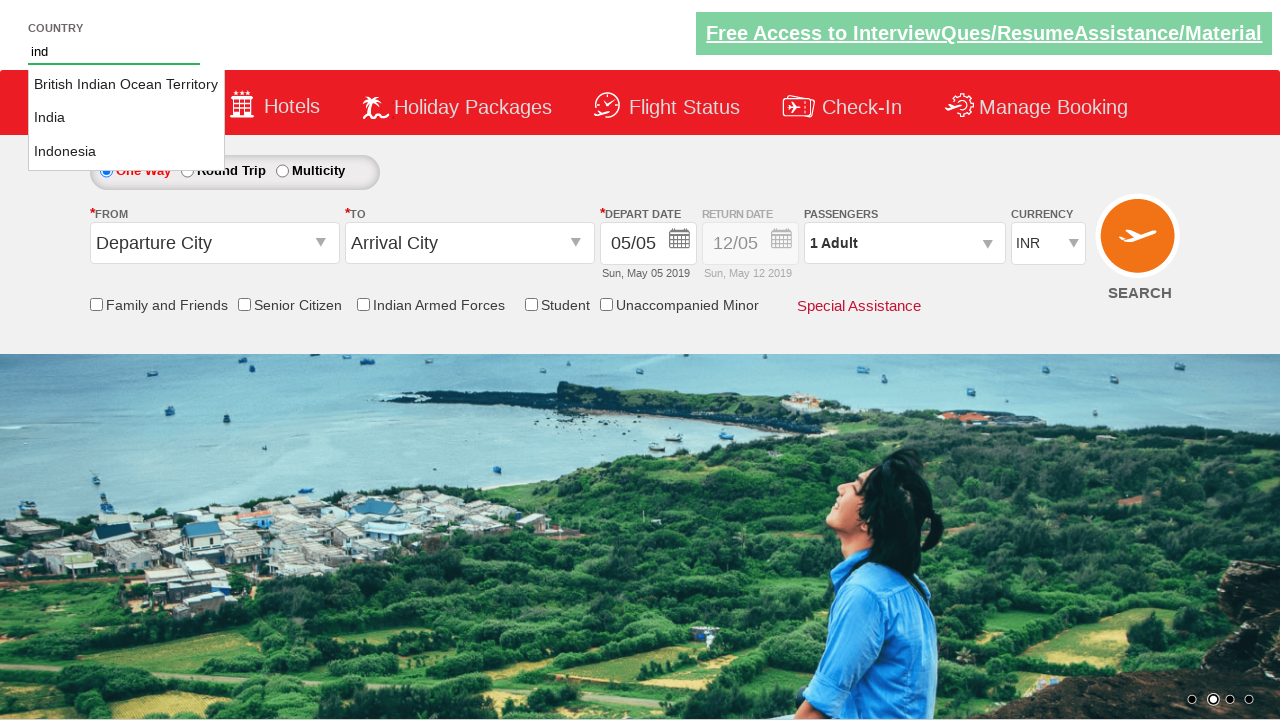

Retrieved all suggestion options from dropdown
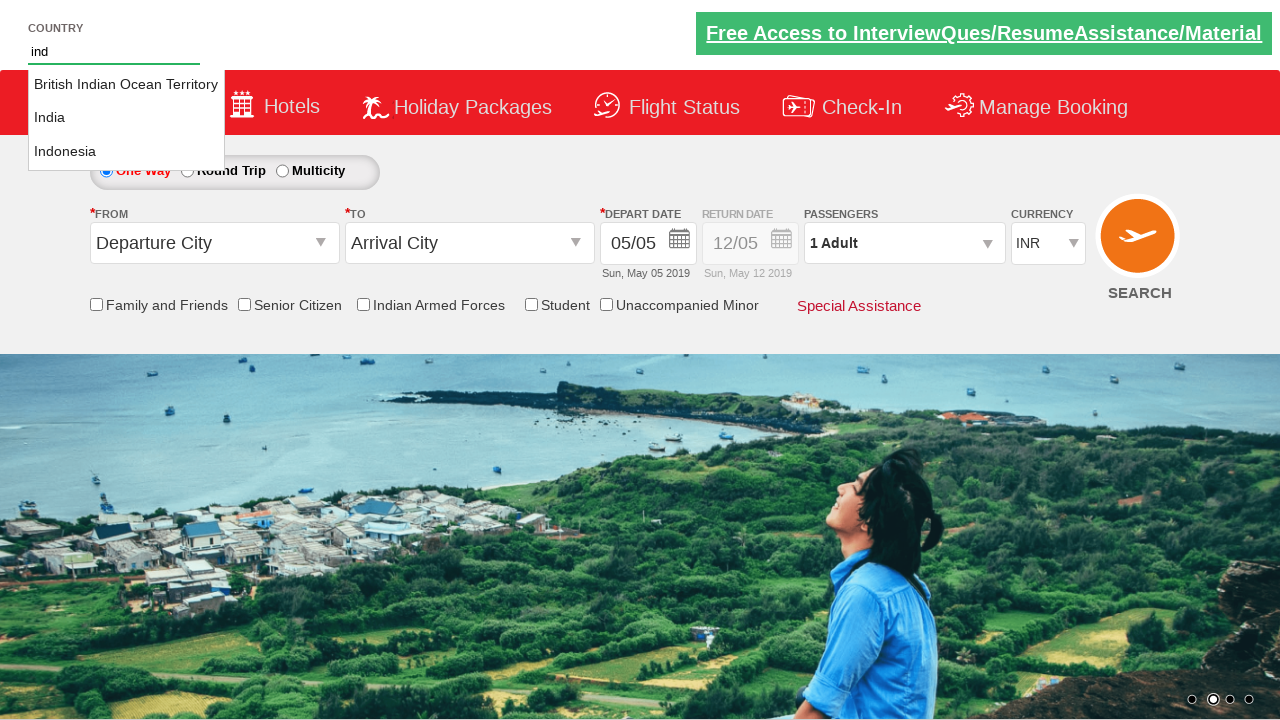

Selected 'India' from autosuggest dropdown at (126, 118) on li.ui-menu-item a >> nth=1
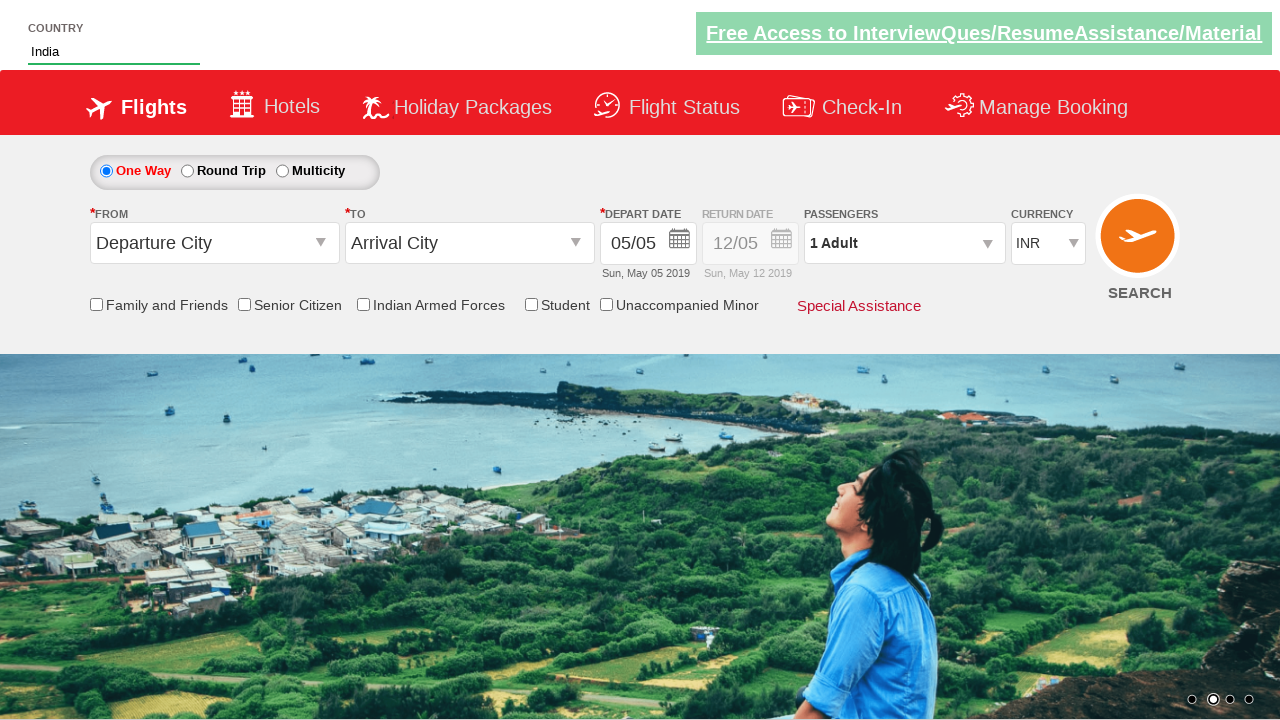

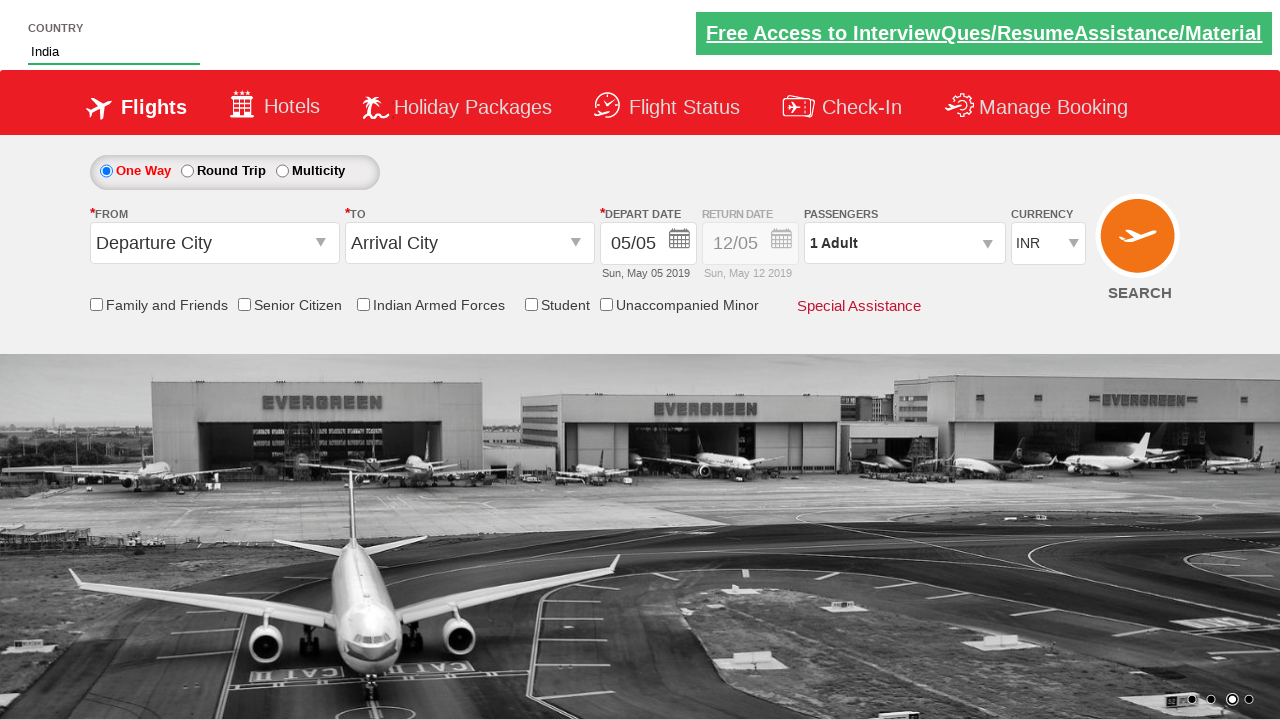